Navigates to the Demoblaze demo e-commerce site and clicks on the "Laptops" category from the sidebar navigation

Starting URL: https://www.demoblaze.com/

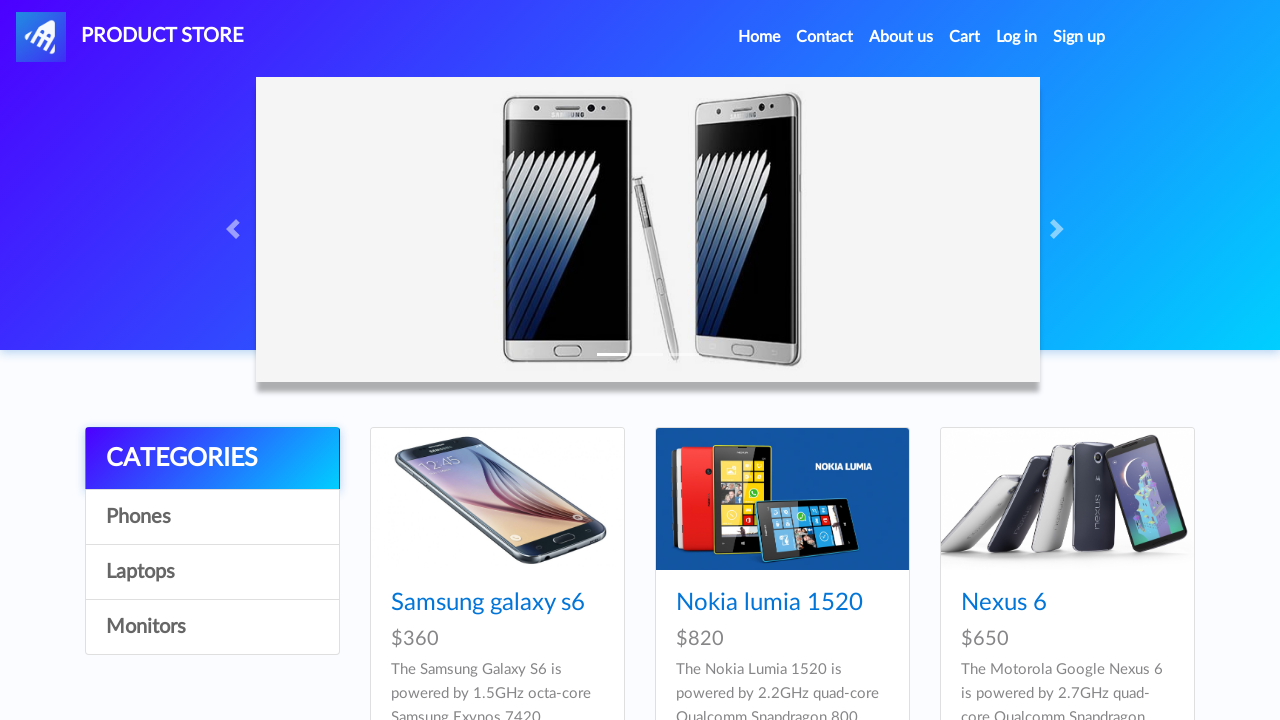

Waited for category links to load in sidebar navigation
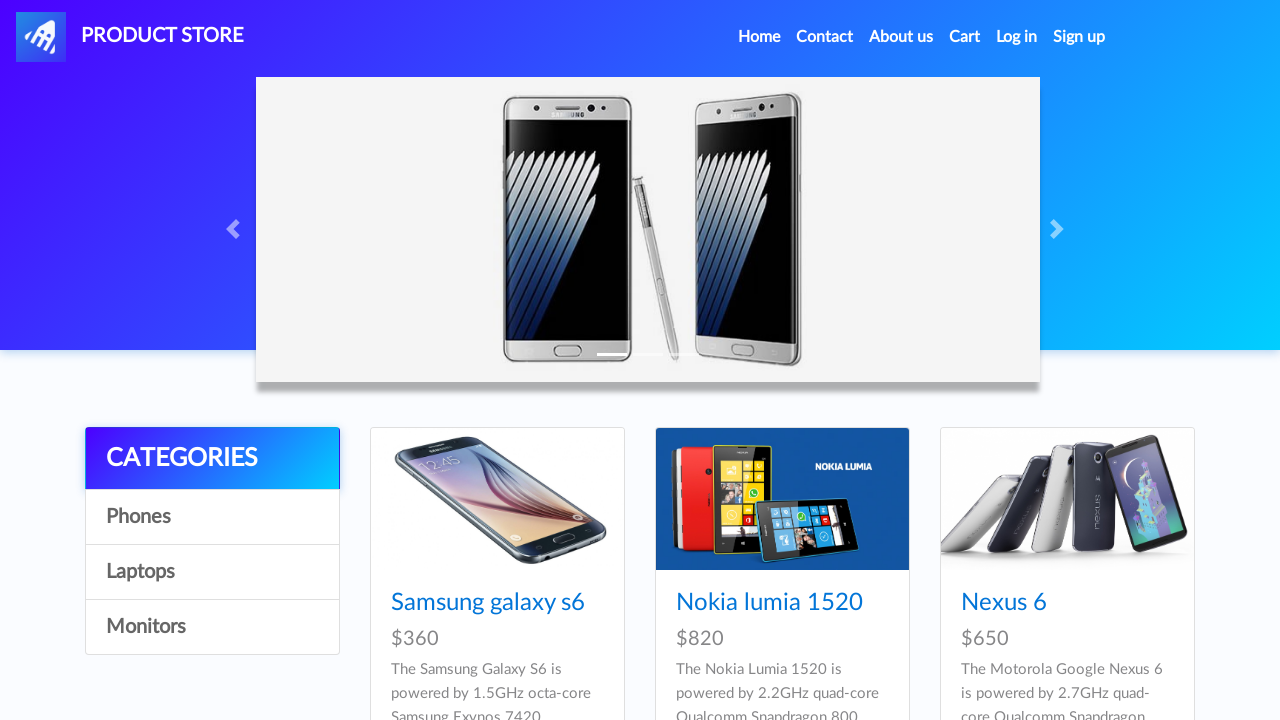

Located all category links in sidebar
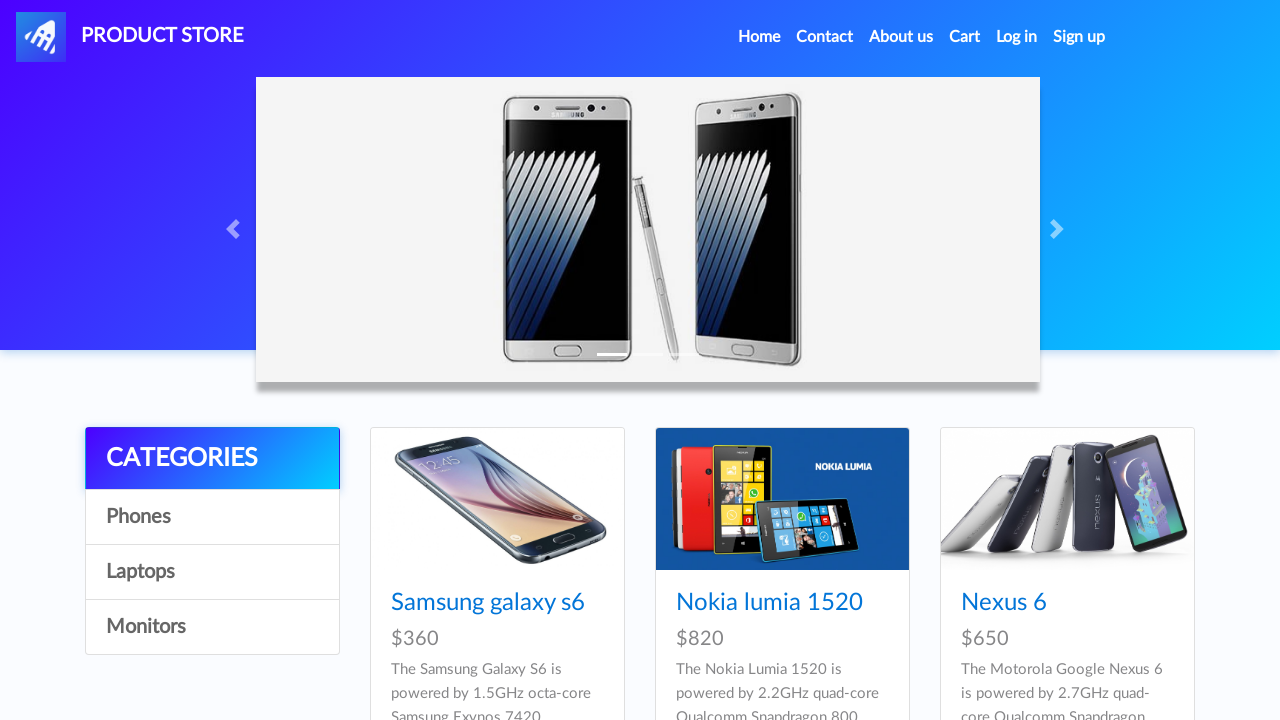

Found 4 category links
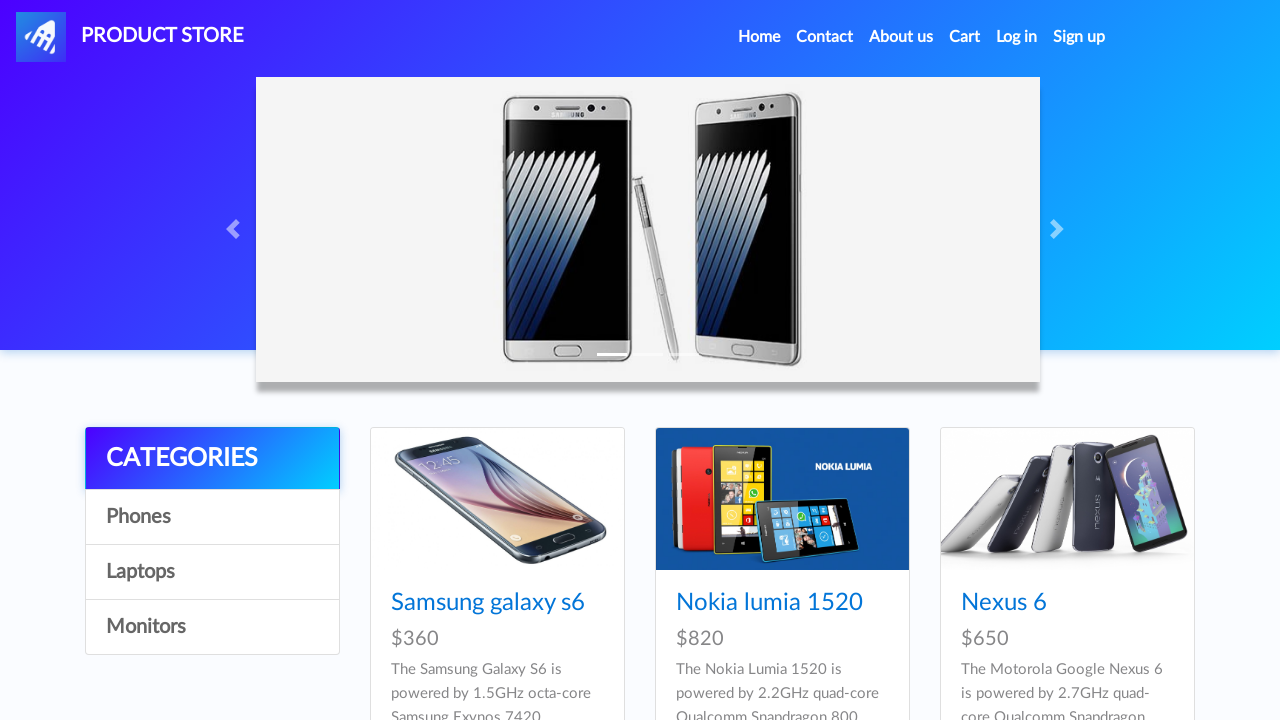

Clicked on the 'Laptops' category at (212, 572) on div.list-group > a >> nth=2
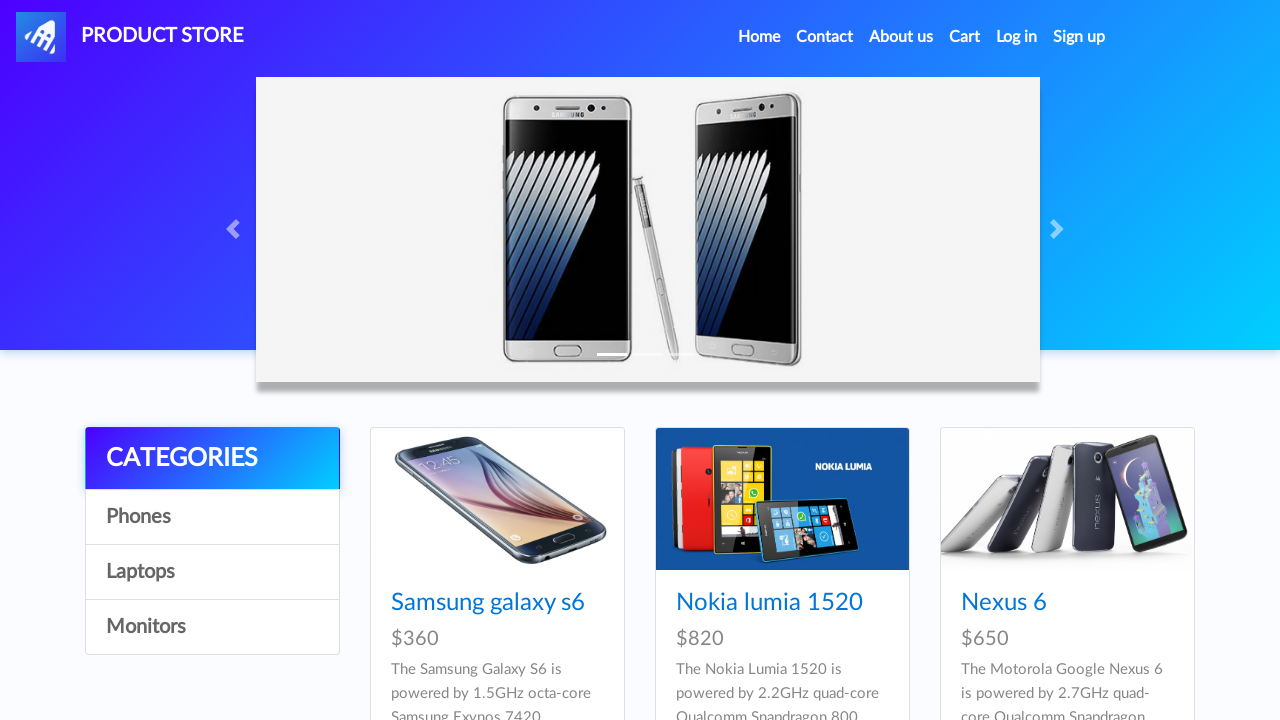

Laptops category page loaded successfully
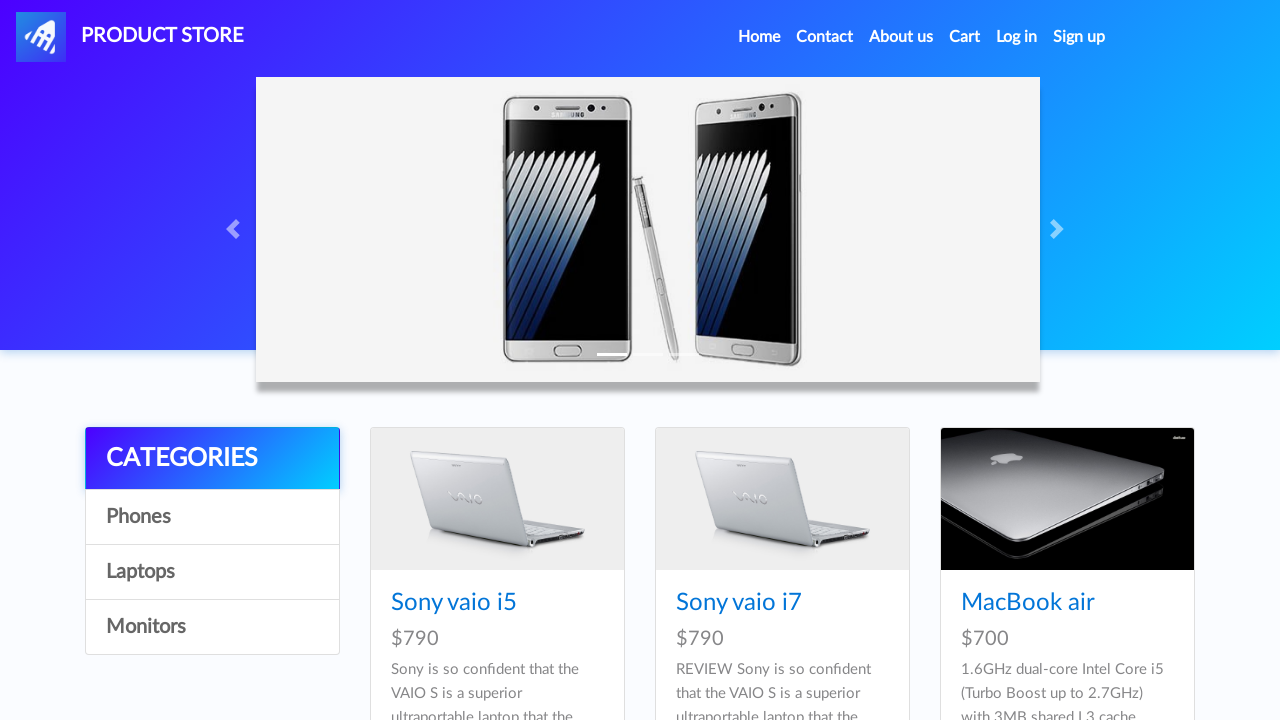

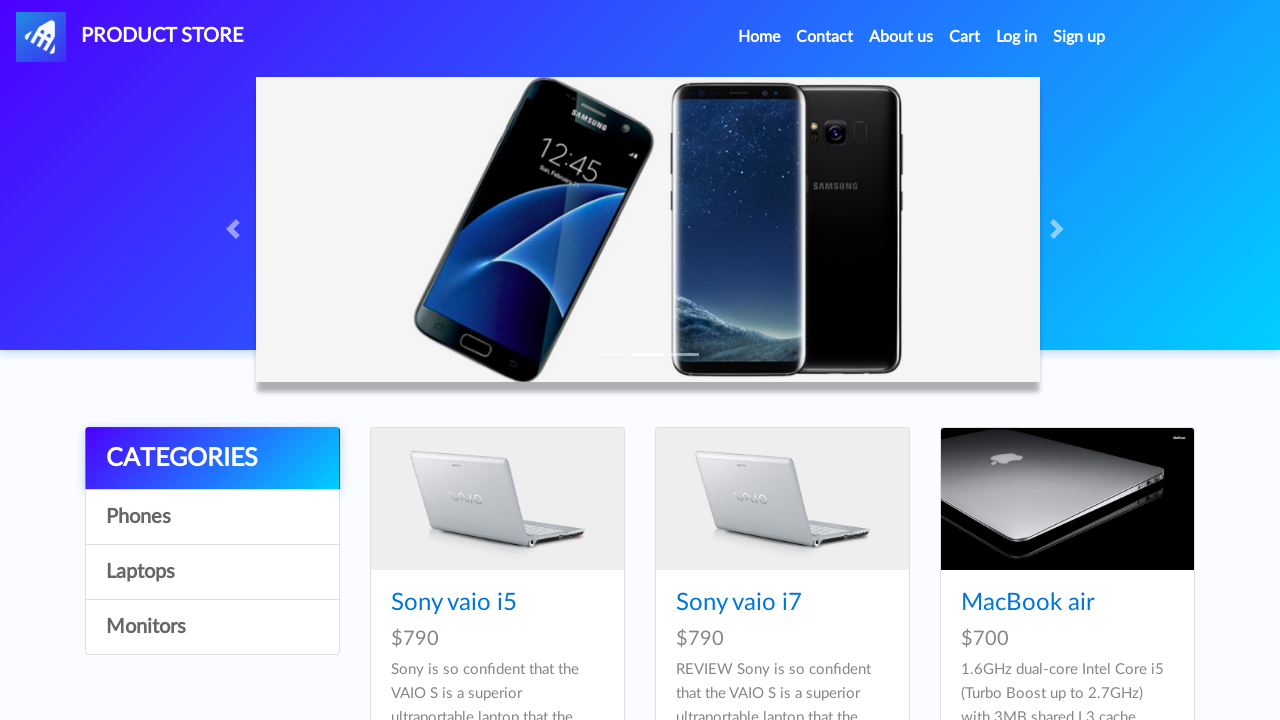